Navigates to the CVS MinuteClinic homepage and waits for the page to load completely.

Starting URL: https://www.cvs.com/minuteclinic/

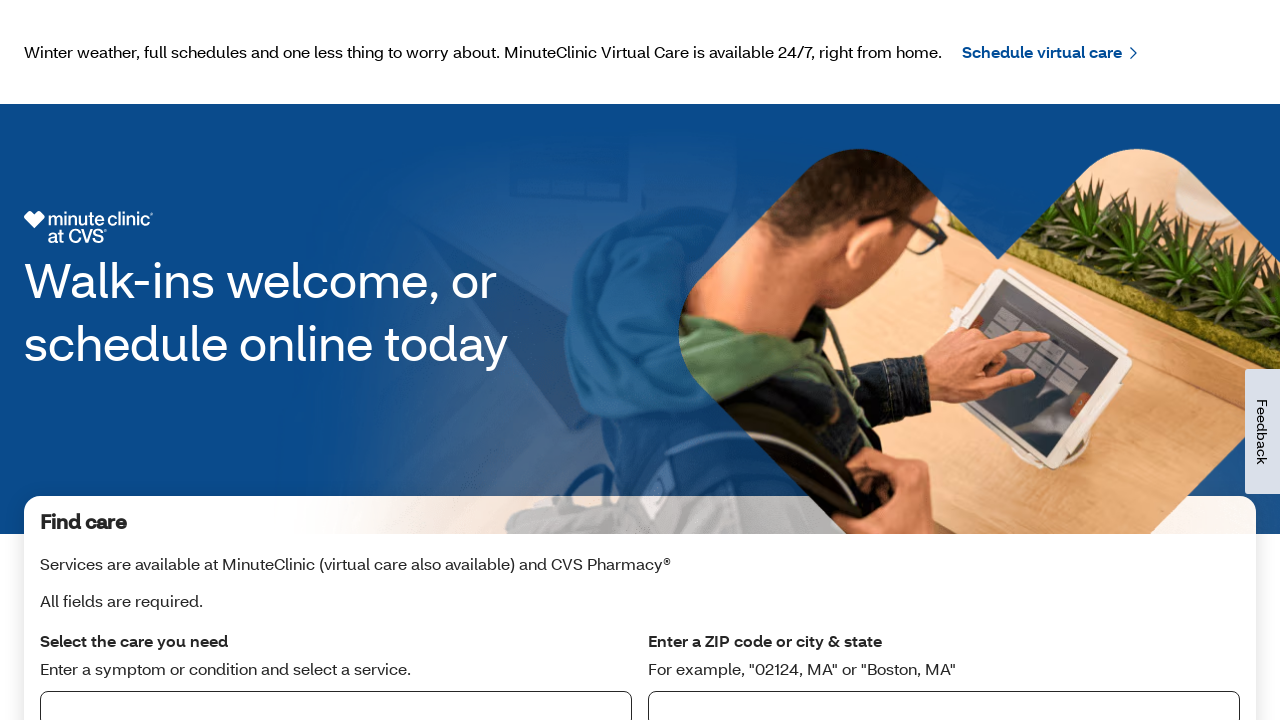

Navigated to CVS MinuteClinic homepage
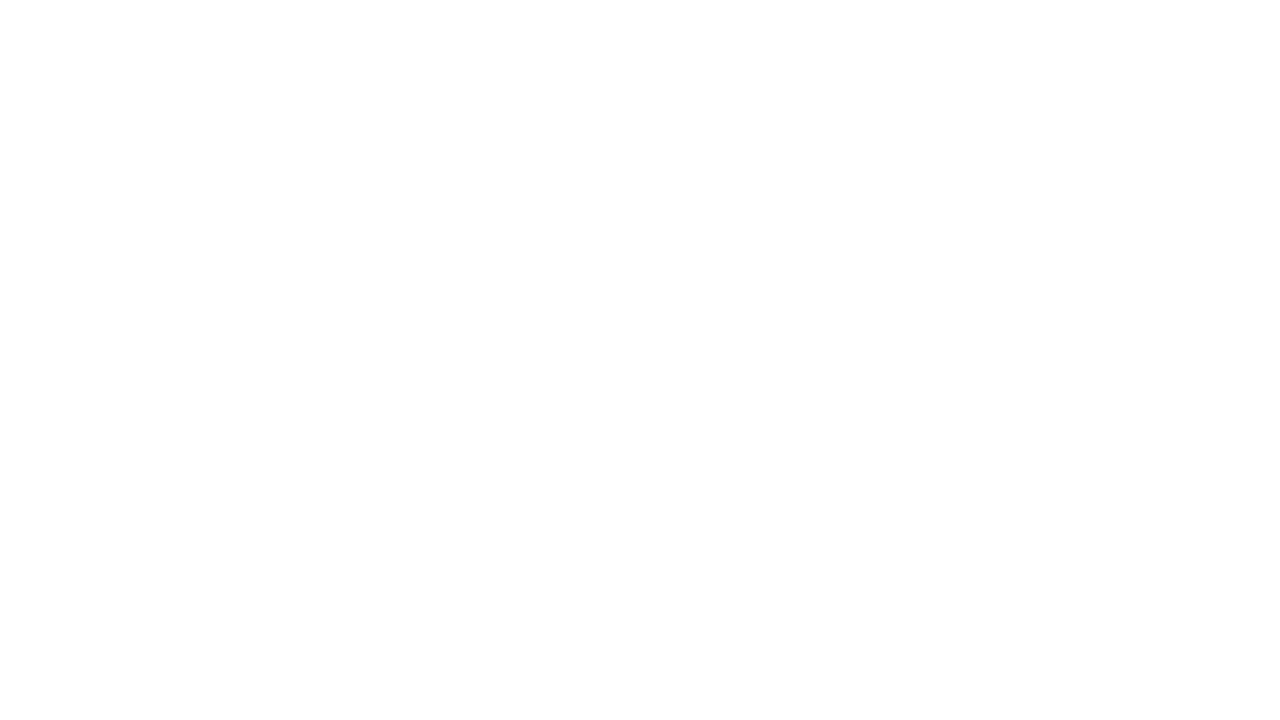

Page loaded completely - network idle state reached
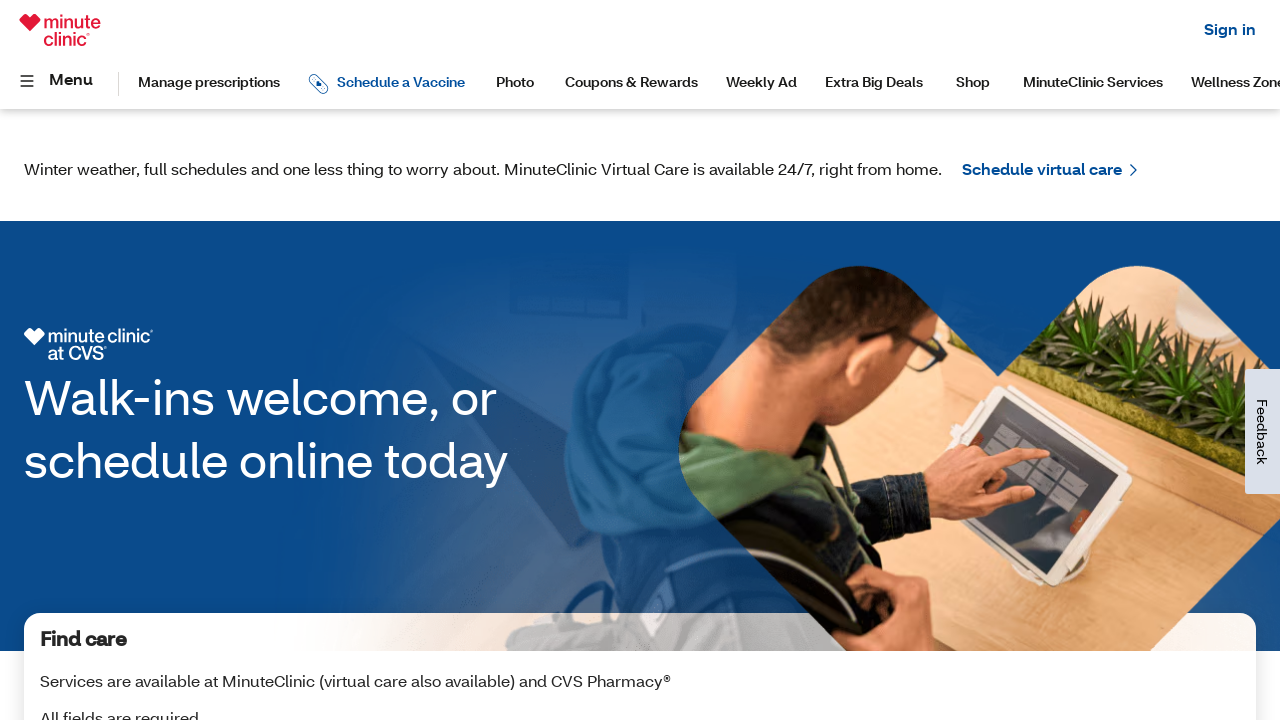

Body element confirmed to be present on page
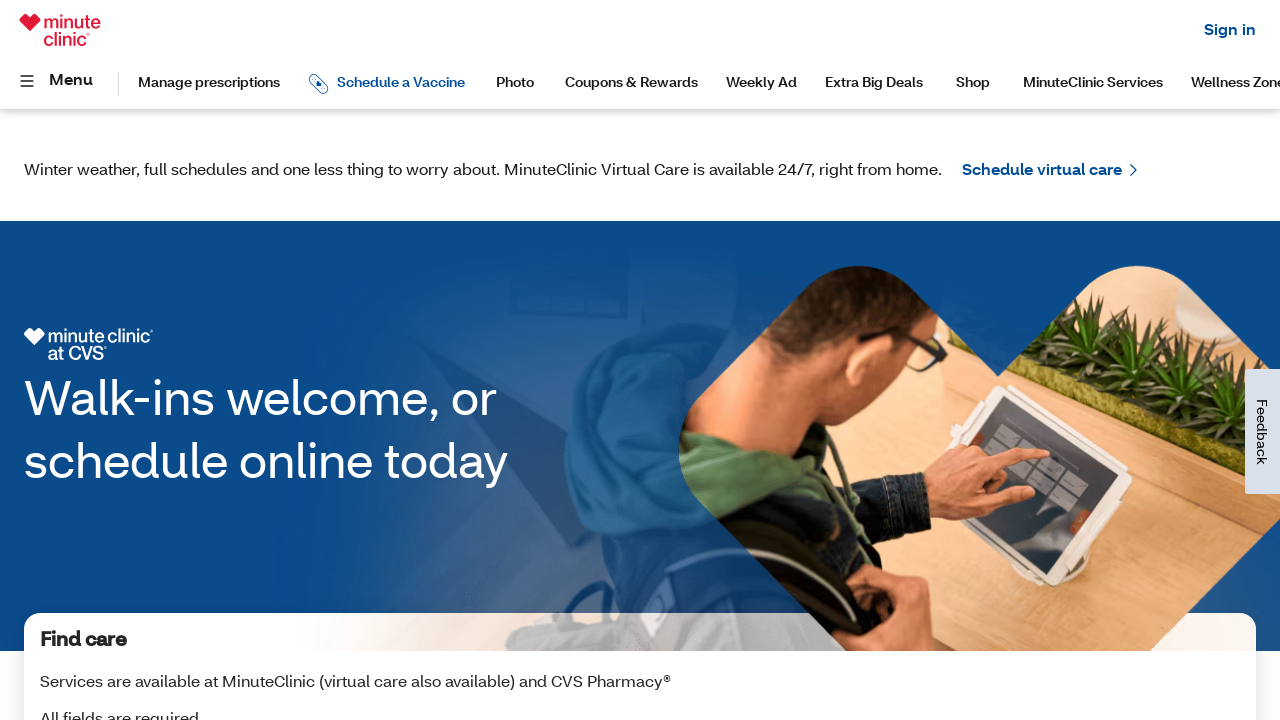

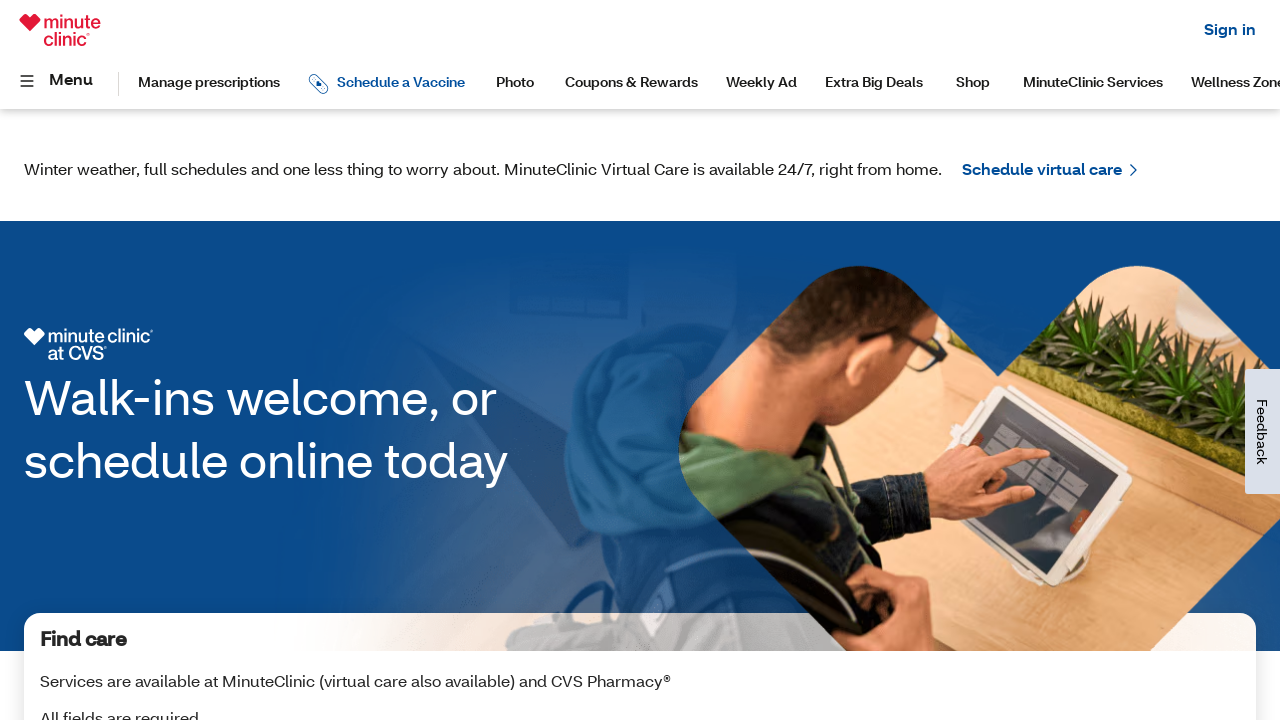